Tests adding specific products (Brocolli, Beetroot, Tomato) to the shopping cart on a grocery practice site, with a custom quantity of 8 for Tomato.

Starting URL: https://rahulshettyacademy.com/seleniumPractise/

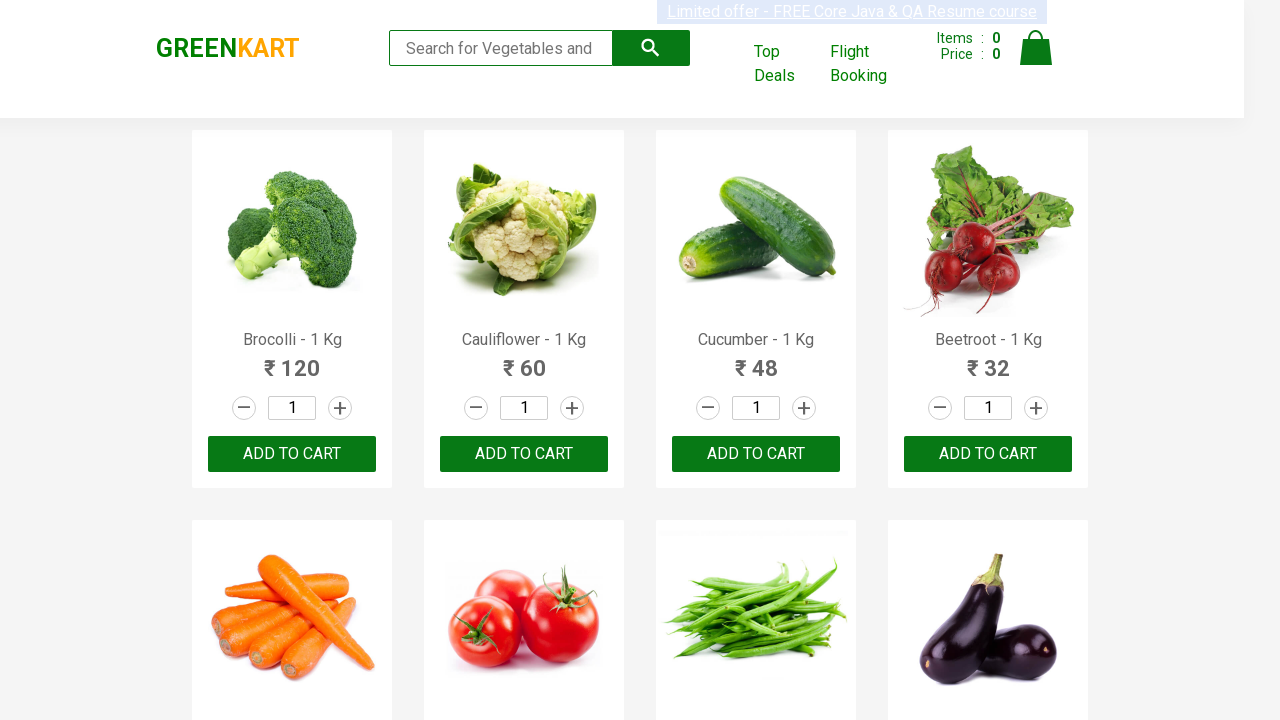

Waited for products to load on the page
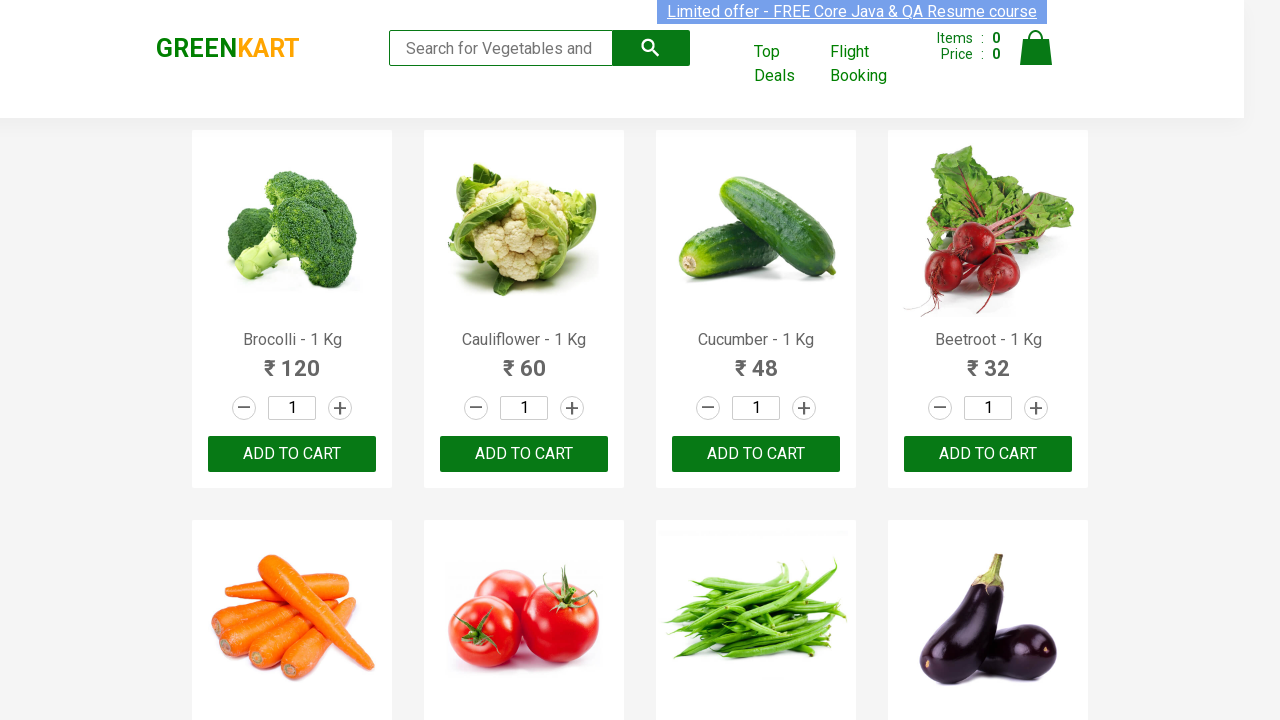

Retrieved all product elements from the page
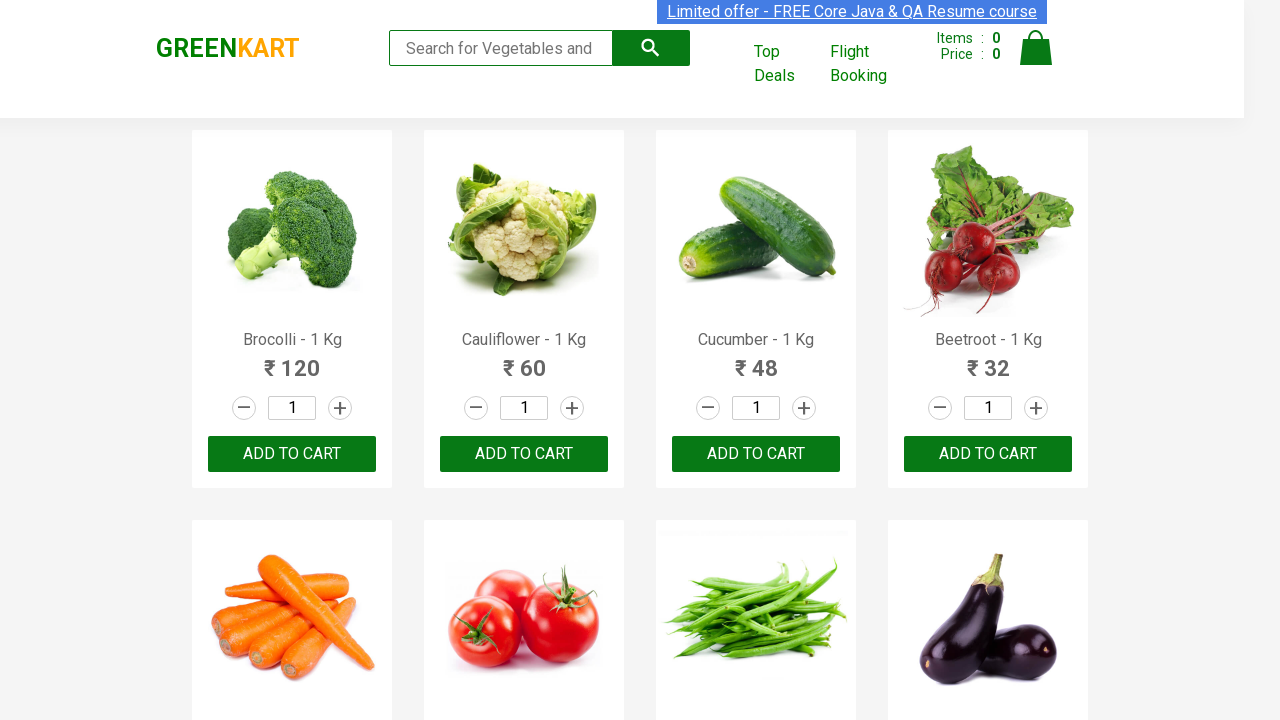

Extracted product name: Brocolli
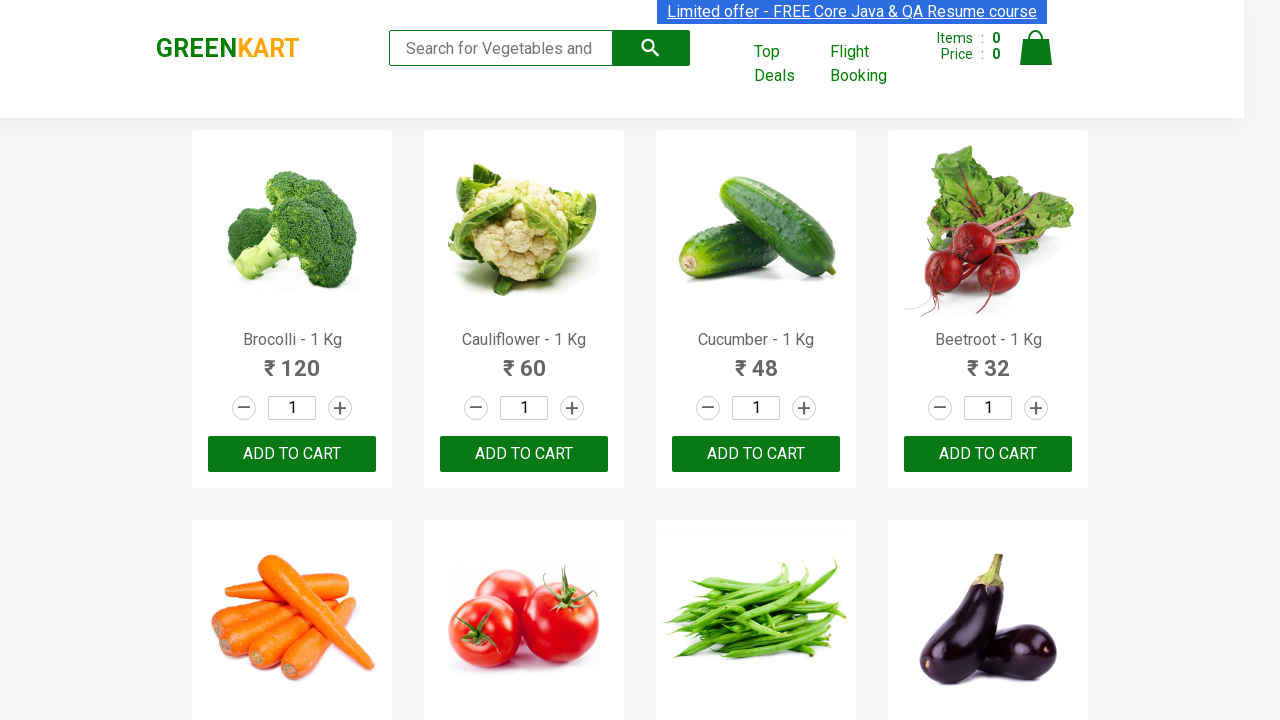

Clicked Add to Cart button for Brocolli at (292, 454) on div.product-action button >> nth=0
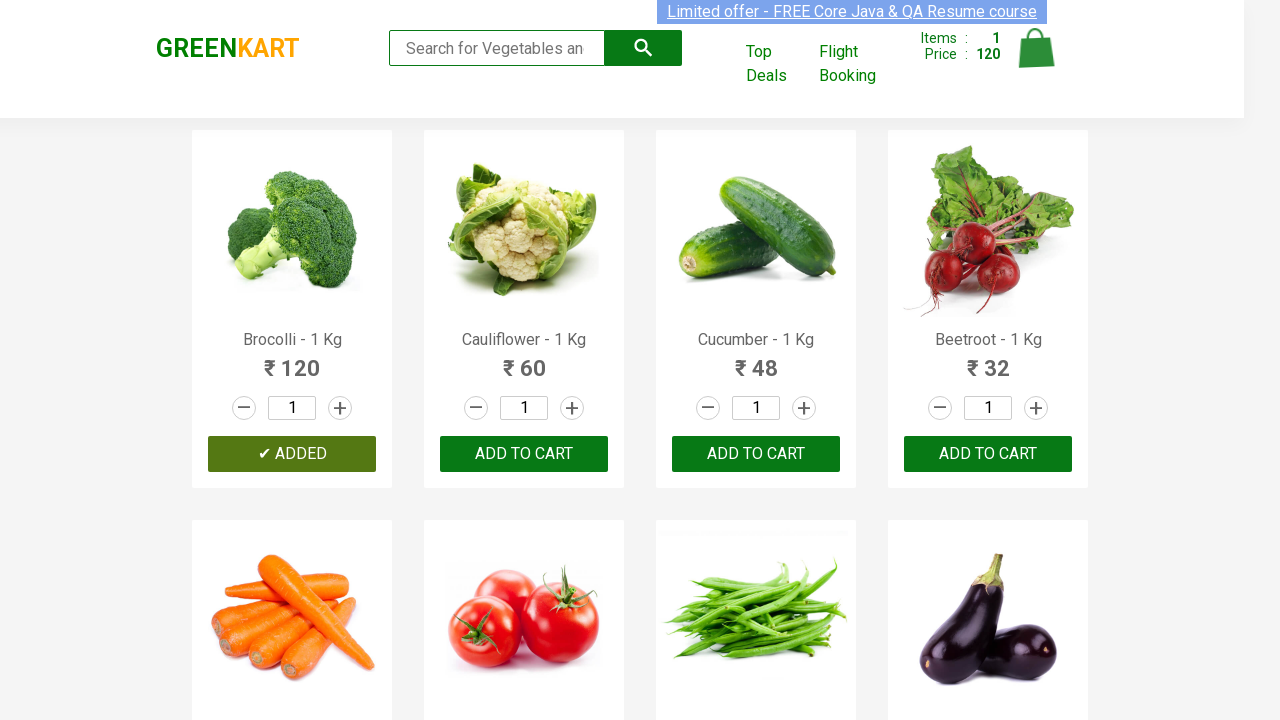

Extracted product name: Cauliflower
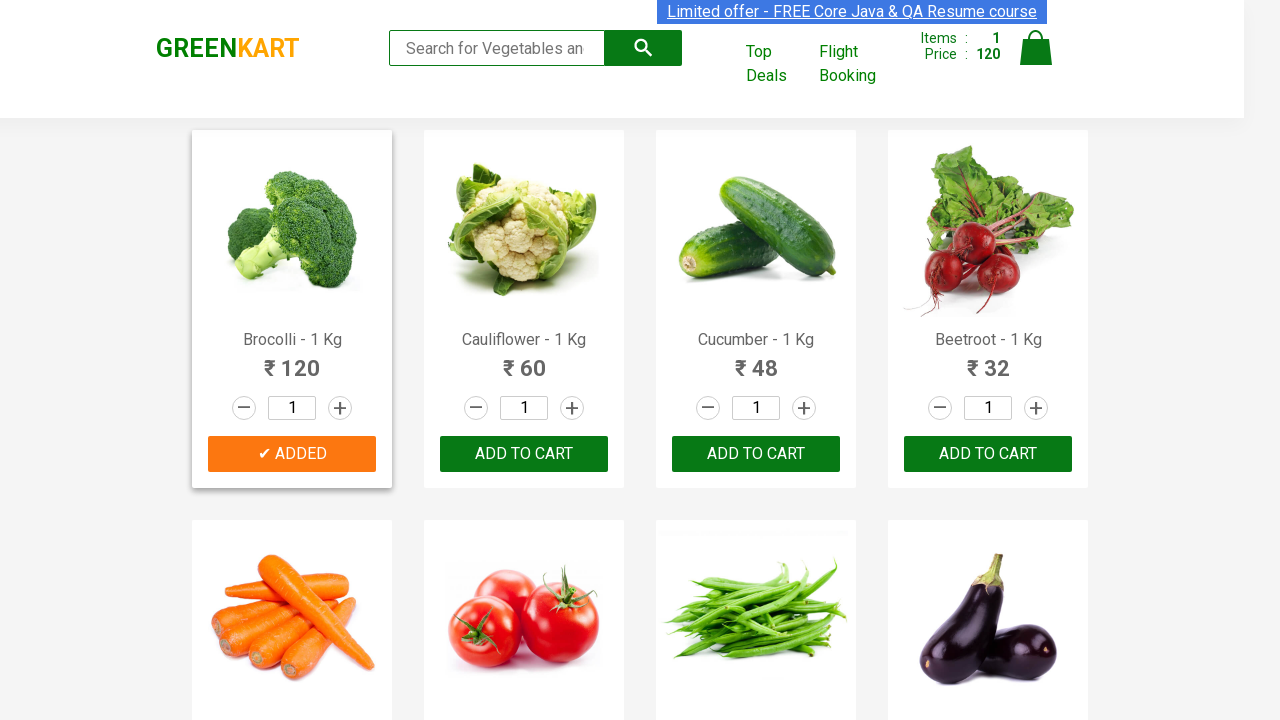

Extracted product name: Cucumber
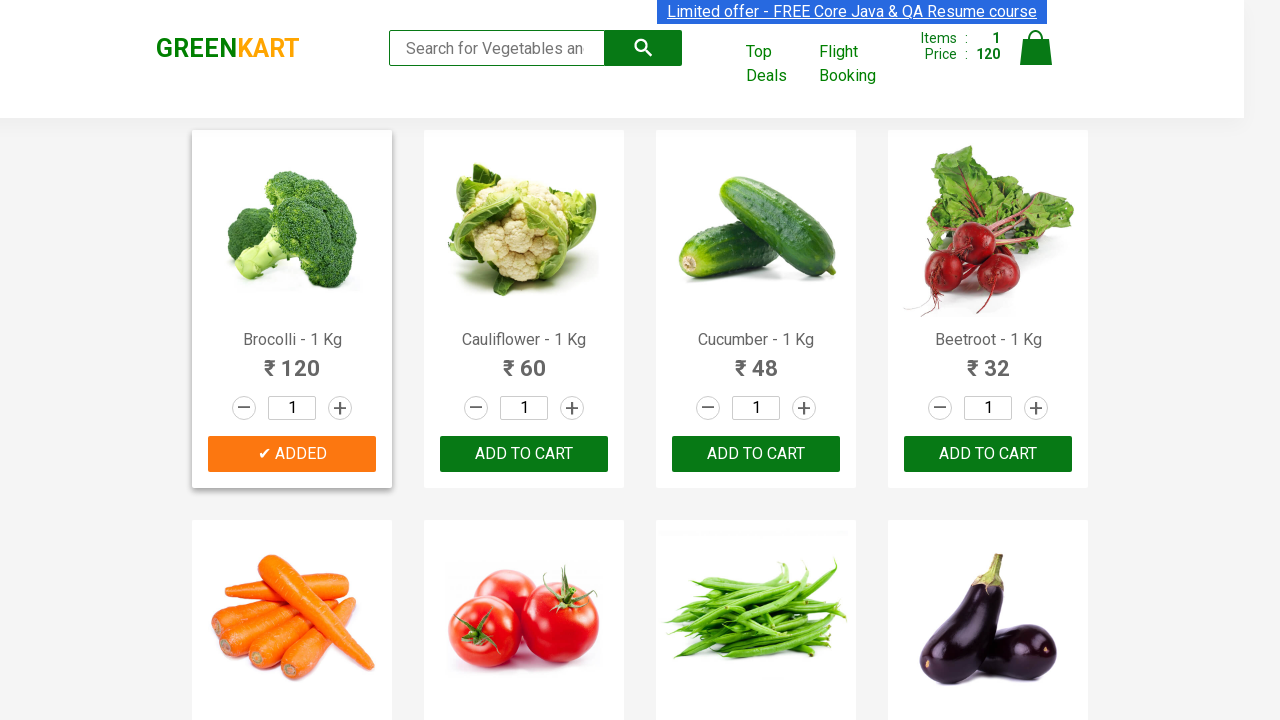

Extracted product name: Beetroot
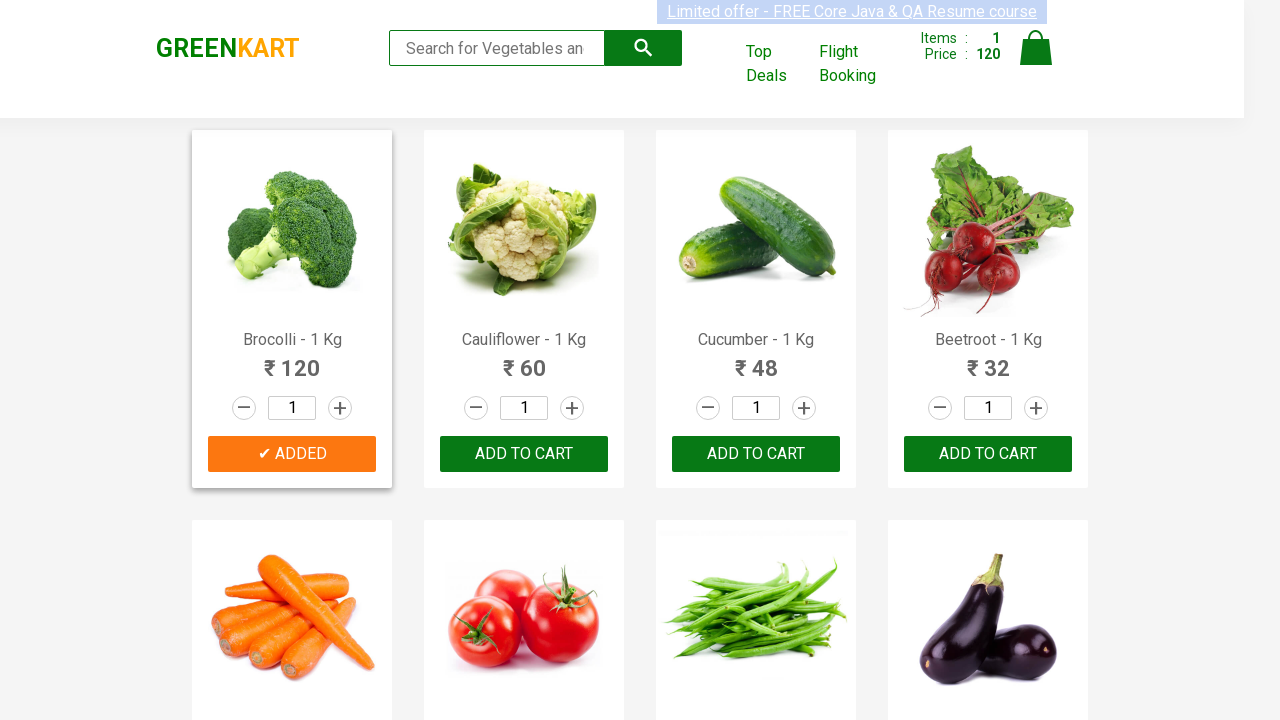

Clicked Add to Cart button for Beetroot at (988, 454) on div.product-action button >> nth=3
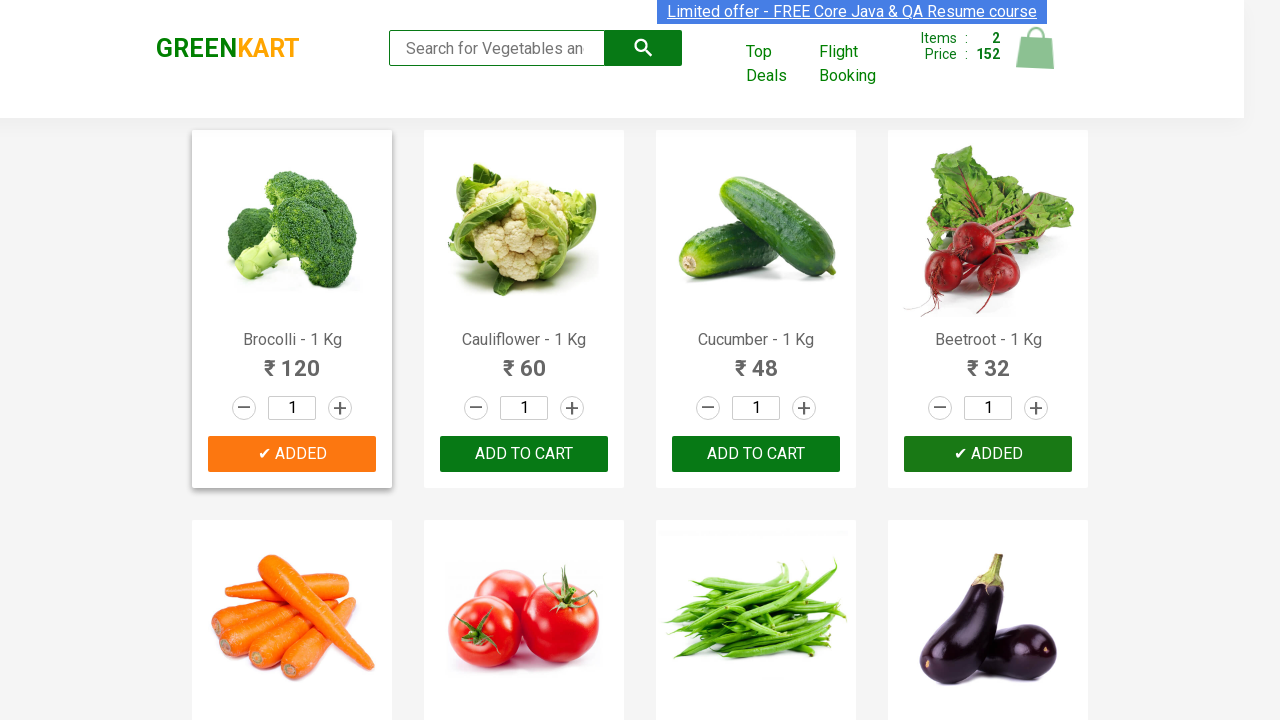

Extracted product name: Carrot
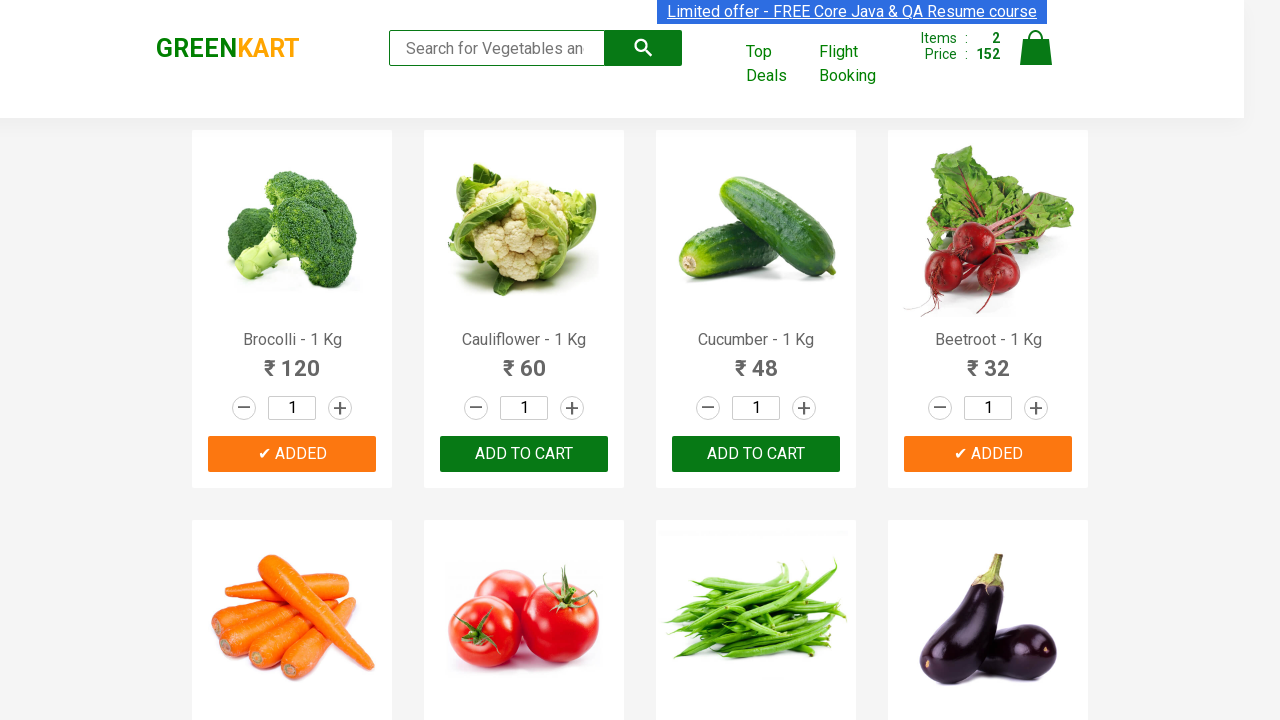

Extracted product name: Tomato
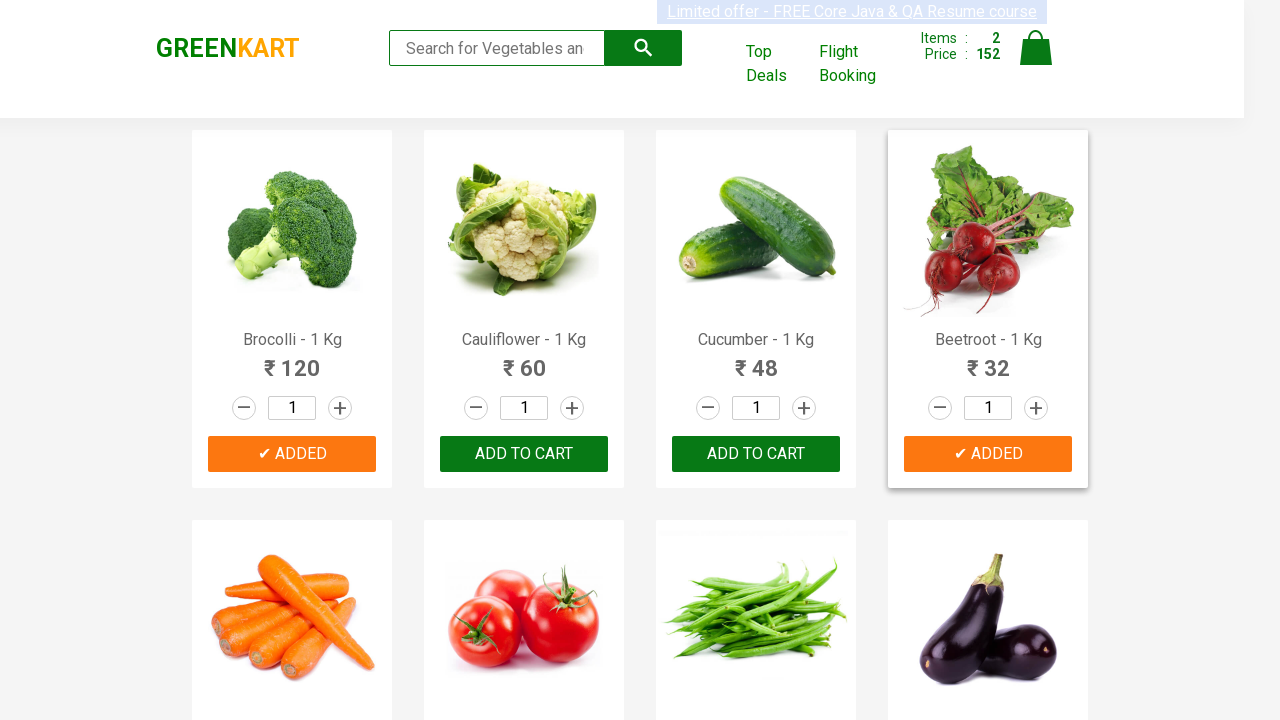

Cleared quantity field for Tomato on div.stepper-input input >> nth=5
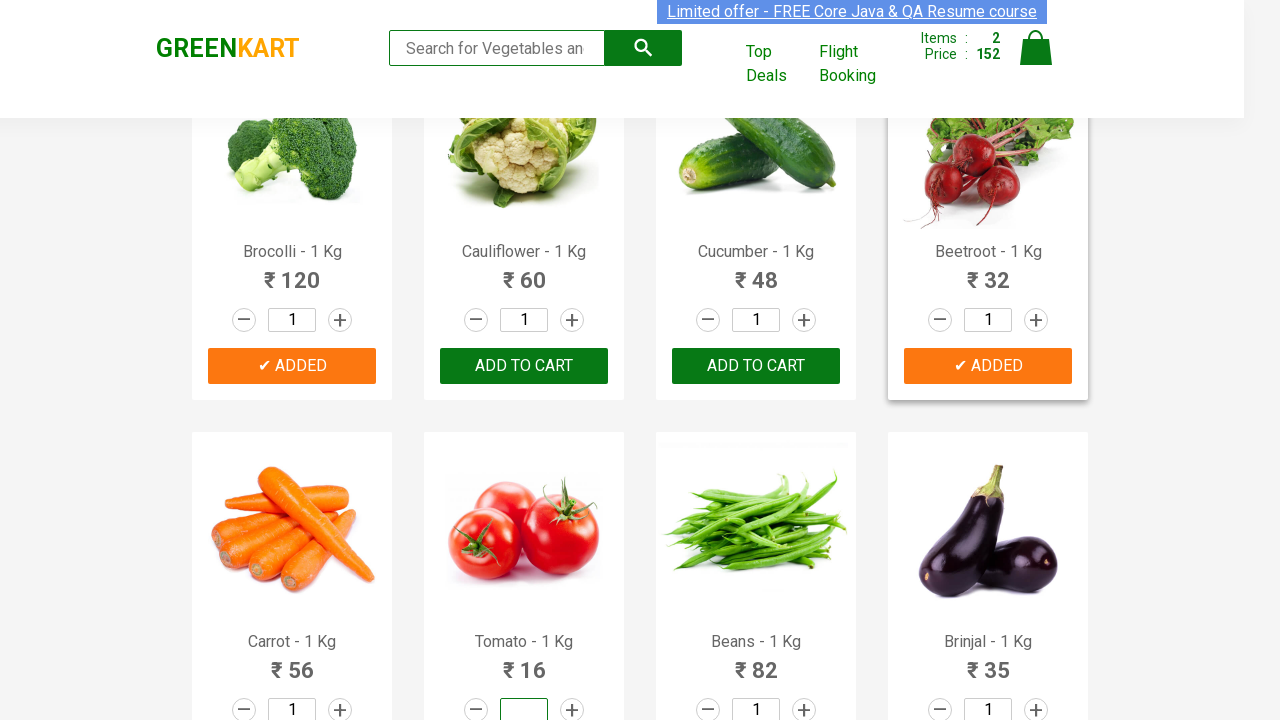

Set quantity to 8 for Tomato on div.stepper-input input >> nth=5
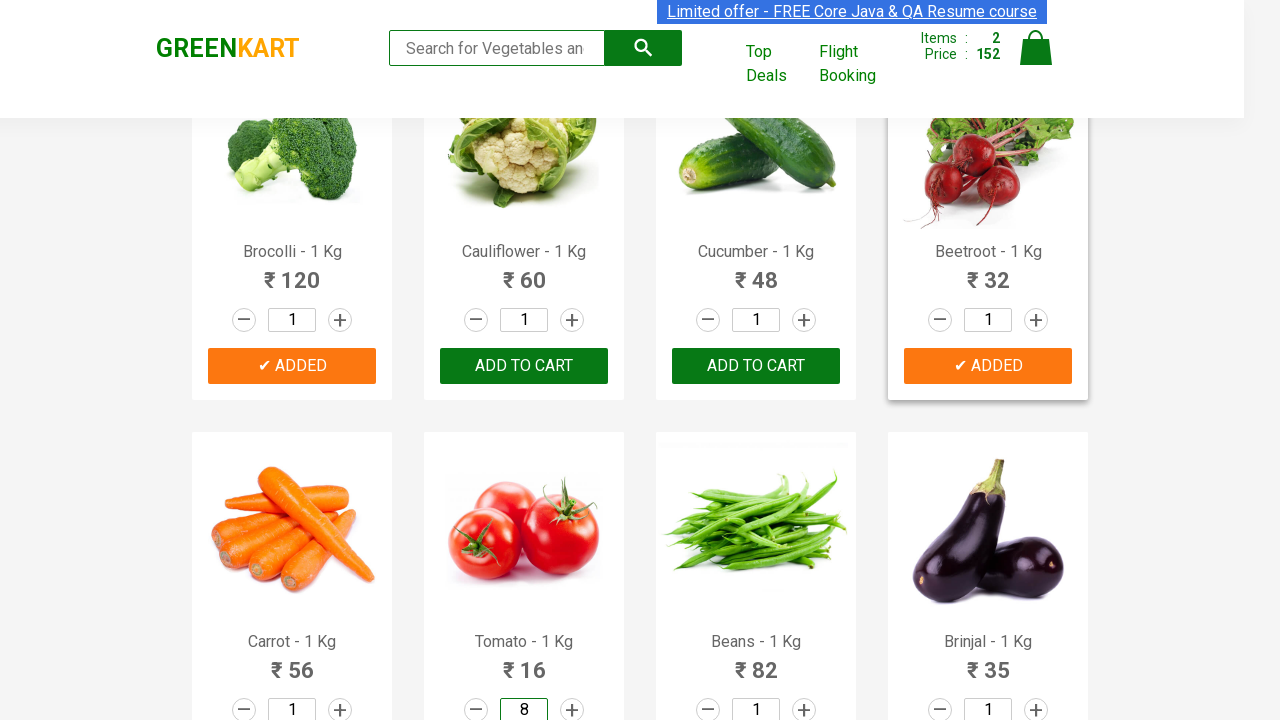

Clicked Add to Cart button for Tomato at (524, 360) on div.product-action button >> nth=5
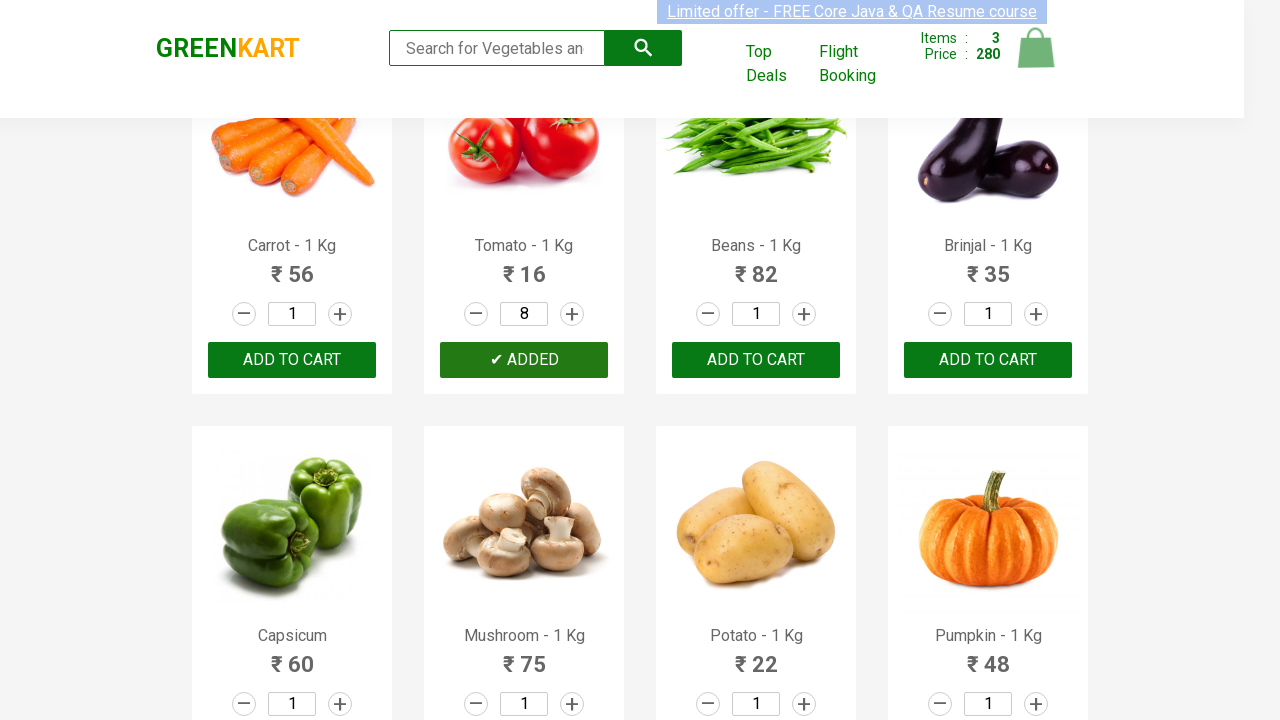

Waited 500ms for shopping cart to update
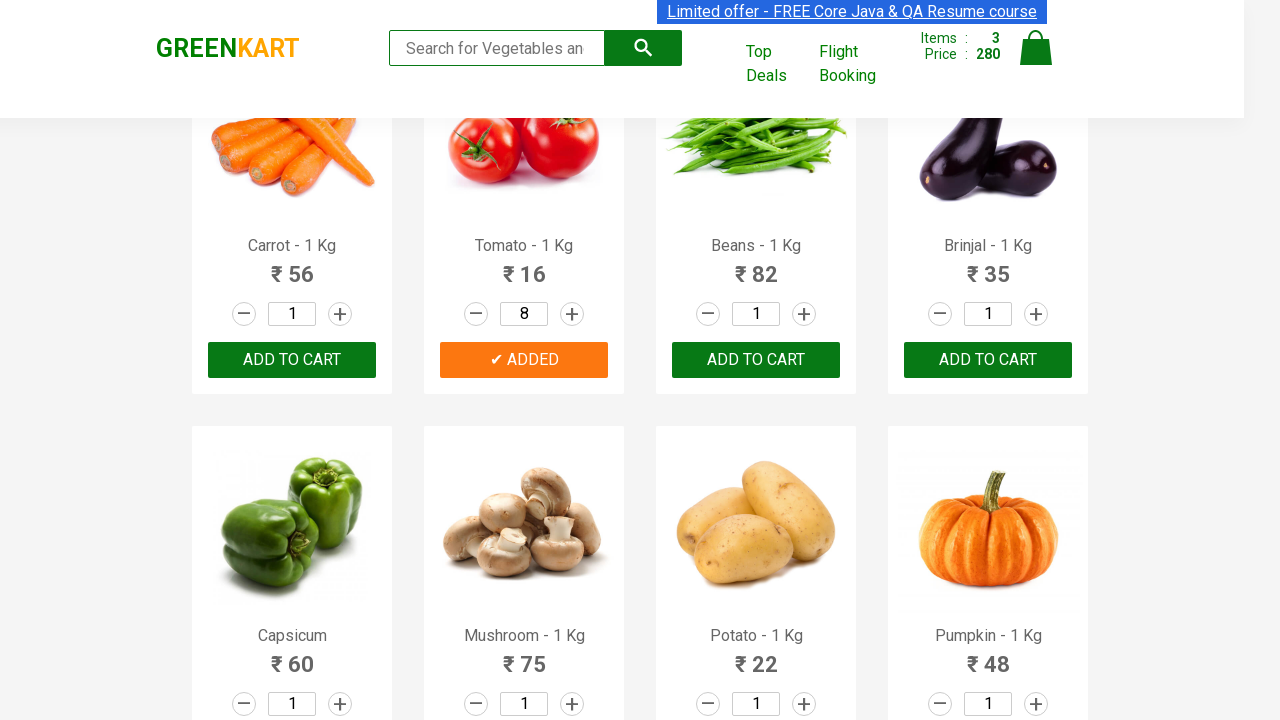

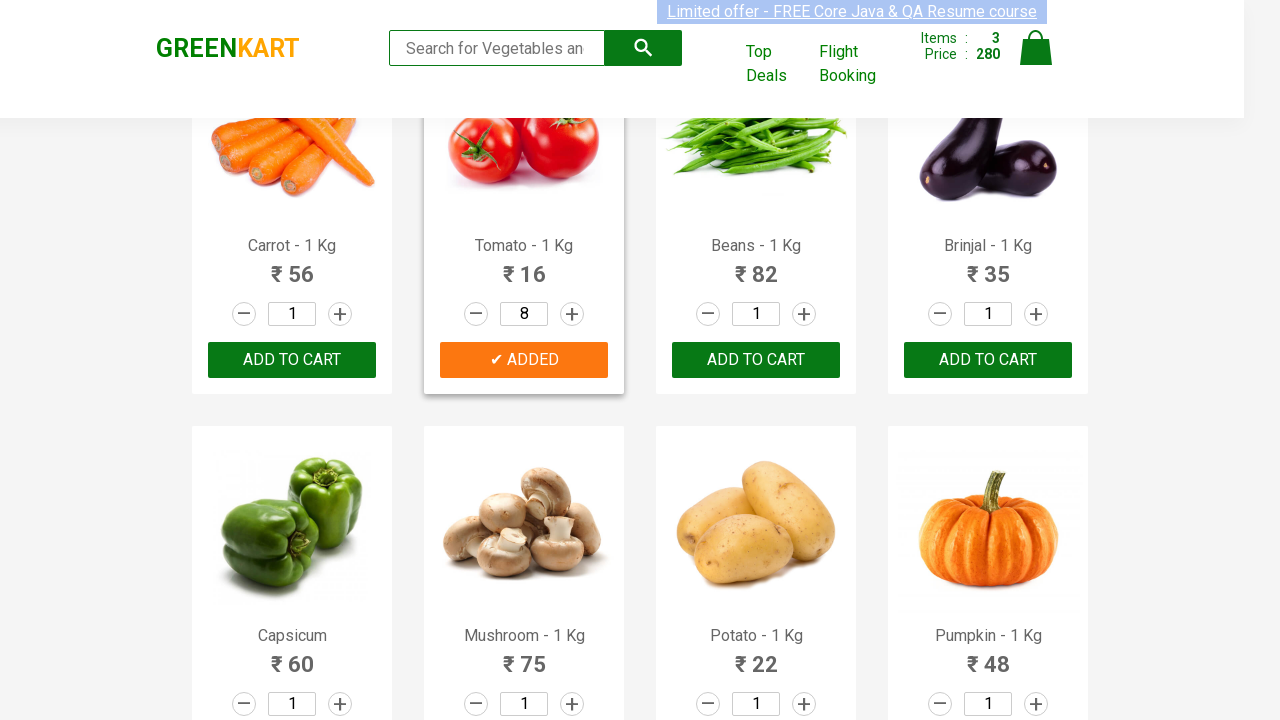